Fills a simple form with test data (name, last name, city, country) and submits it

Starting URL: http://suninjuly.github.io/simple_form_find_task.html

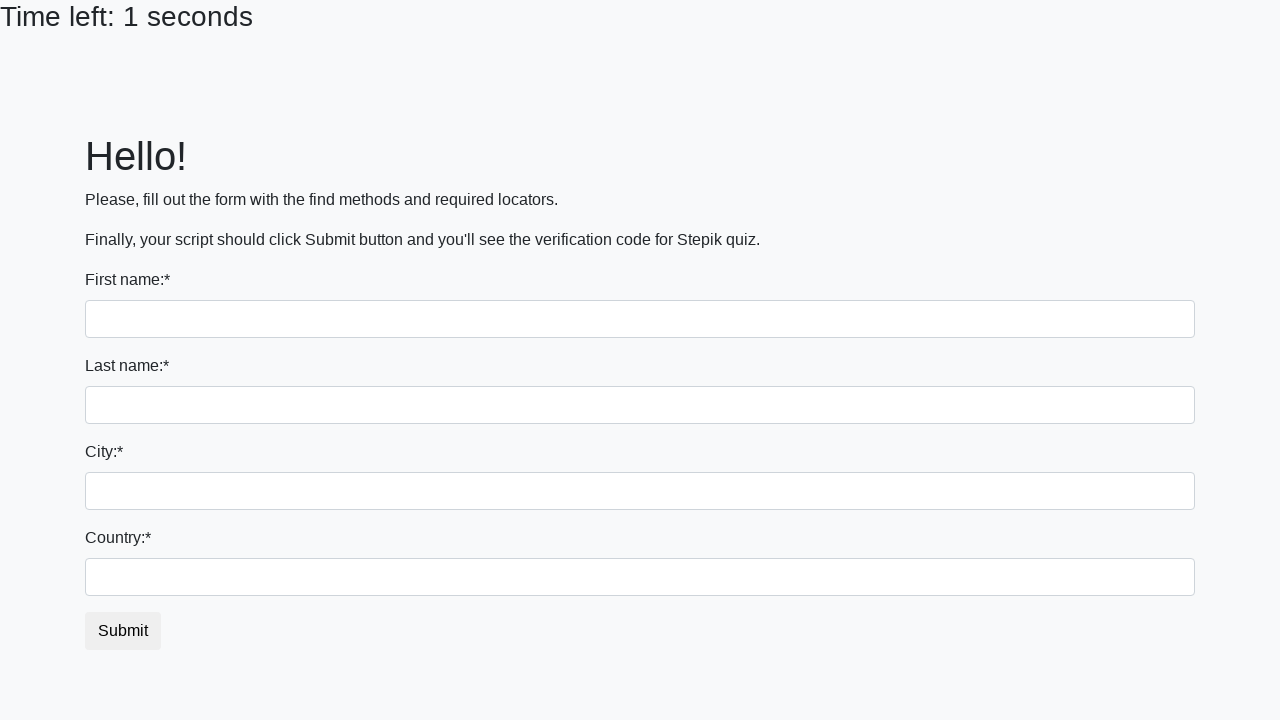

Navigated to simple form page
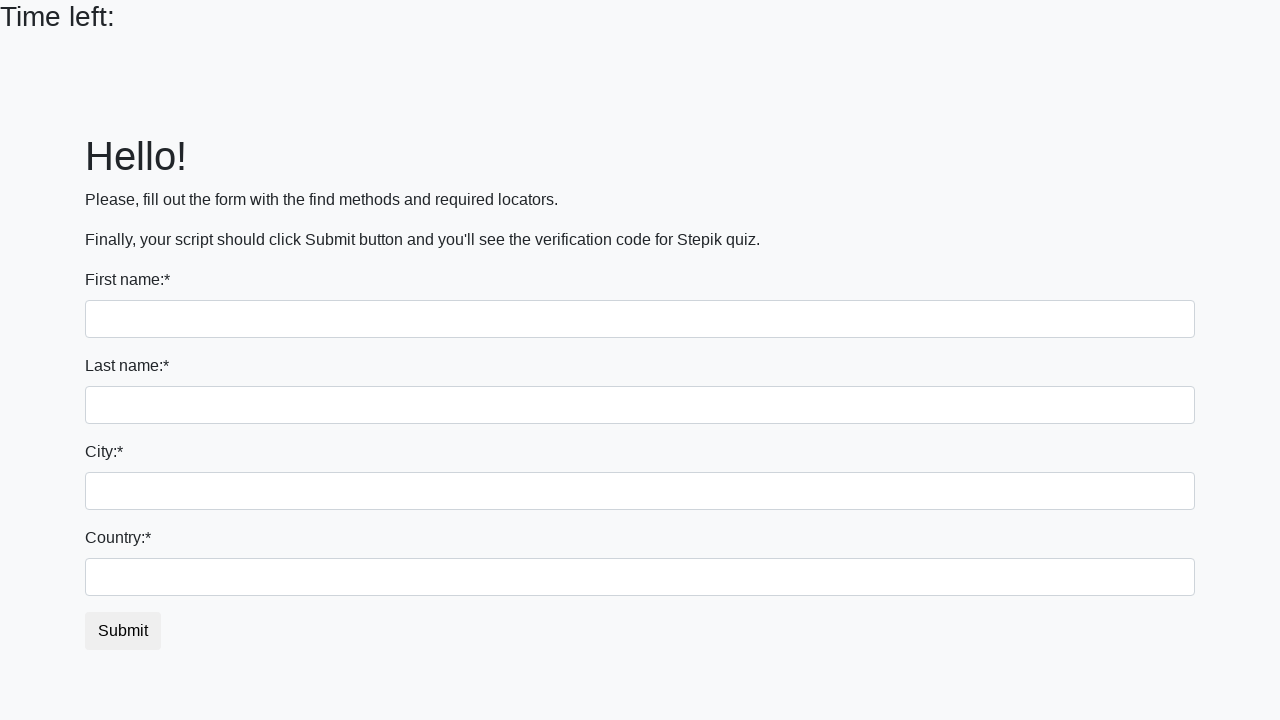

Filled form field 1 with 'alex' on input[type=text]:nth-child(2) >> nth=0
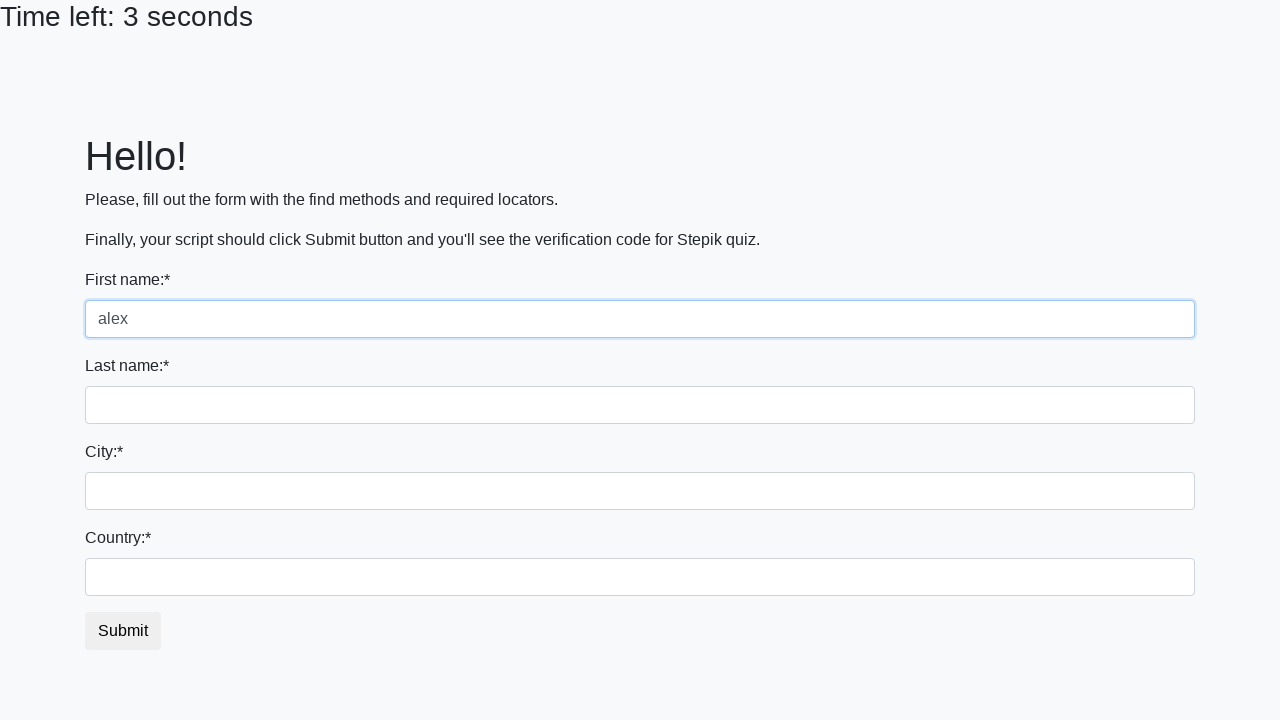

Filled form field 2 with 'lebovski' on input[type=text]:nth-child(2) >> nth=1
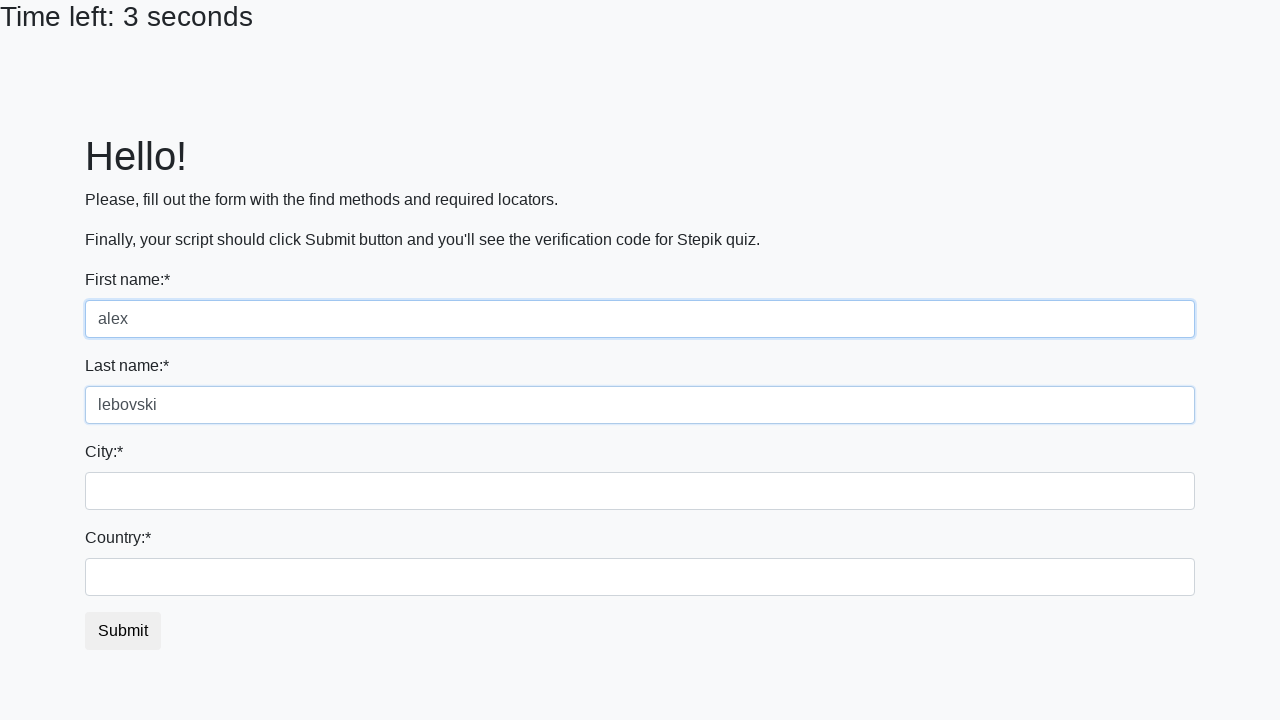

Filled form field 3 with 'spb' on input[type=text]:nth-child(2) >> nth=2
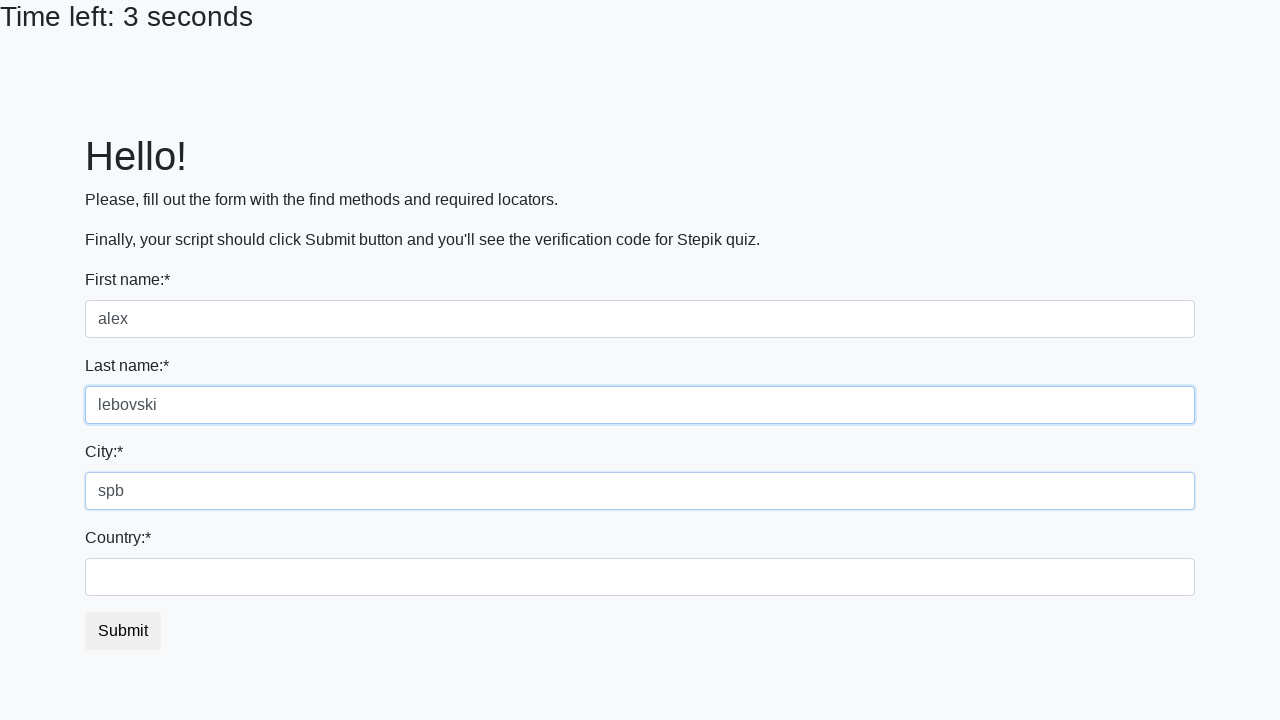

Filled form field 4 with 'russia' on input[type=text]:nth-child(2) >> nth=3
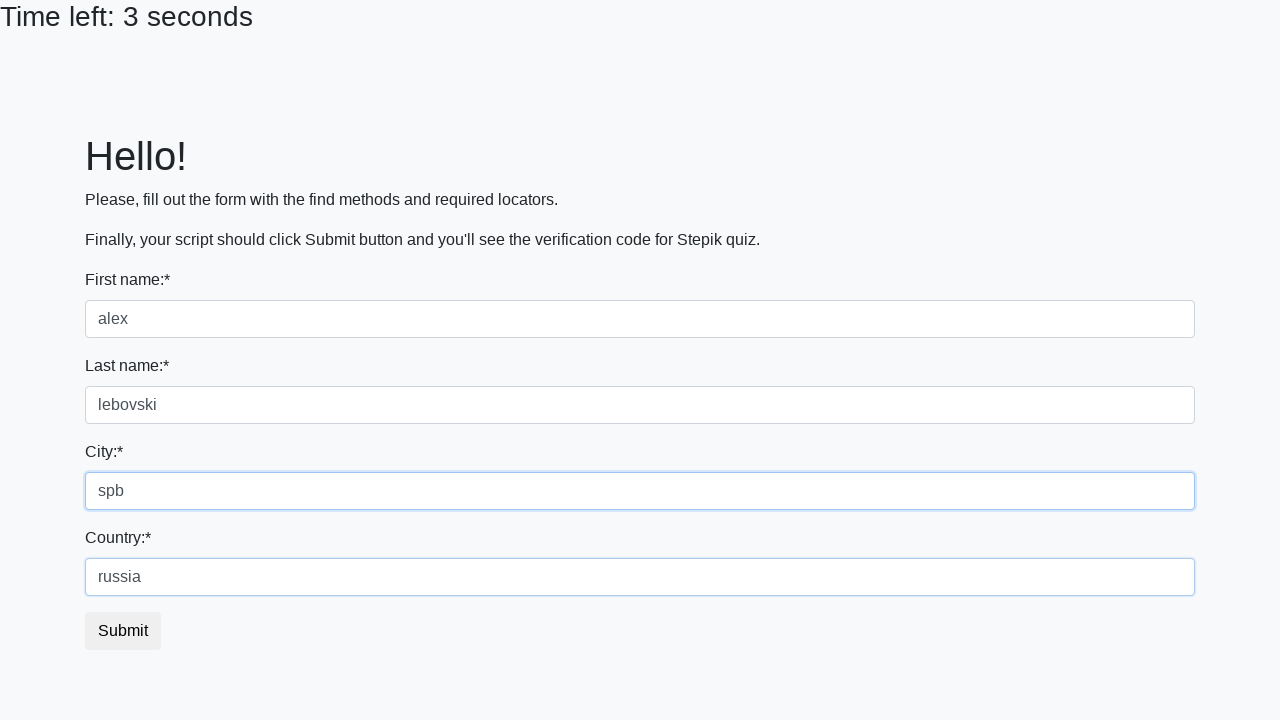

Clicked submit button to submit form at (123, 631) on #submit_button
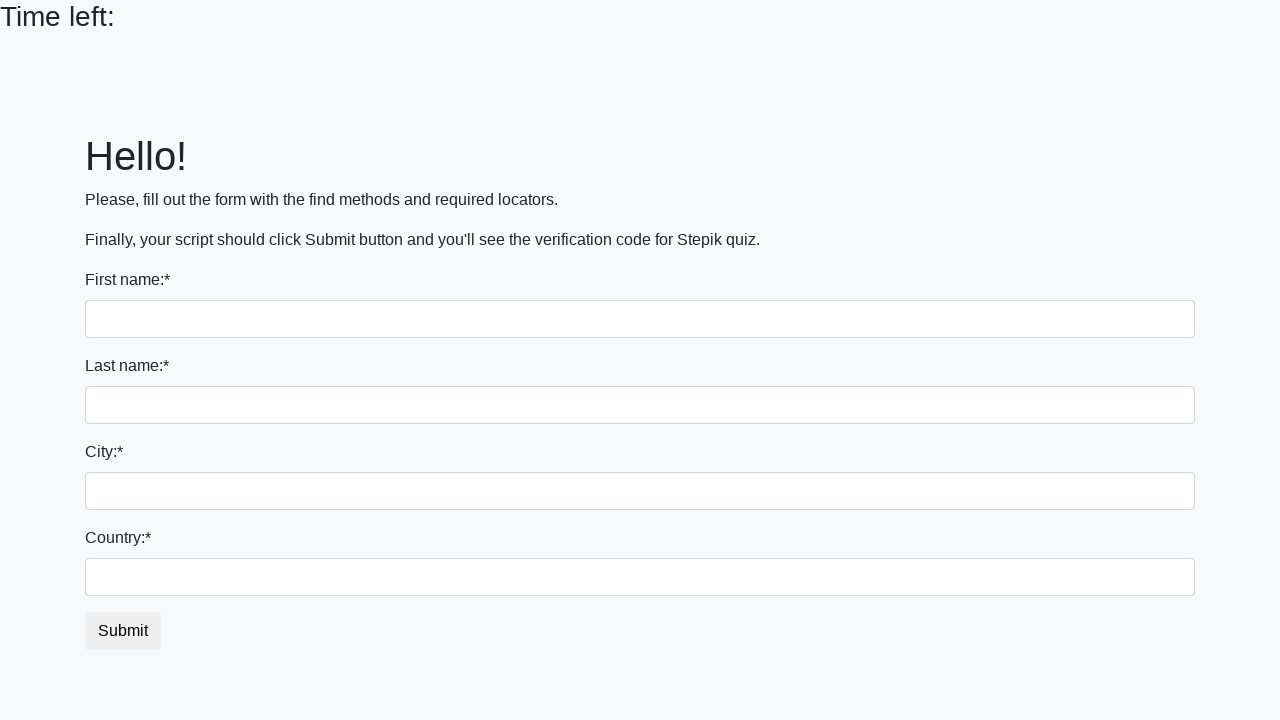

Waited 1000ms for form submission to process
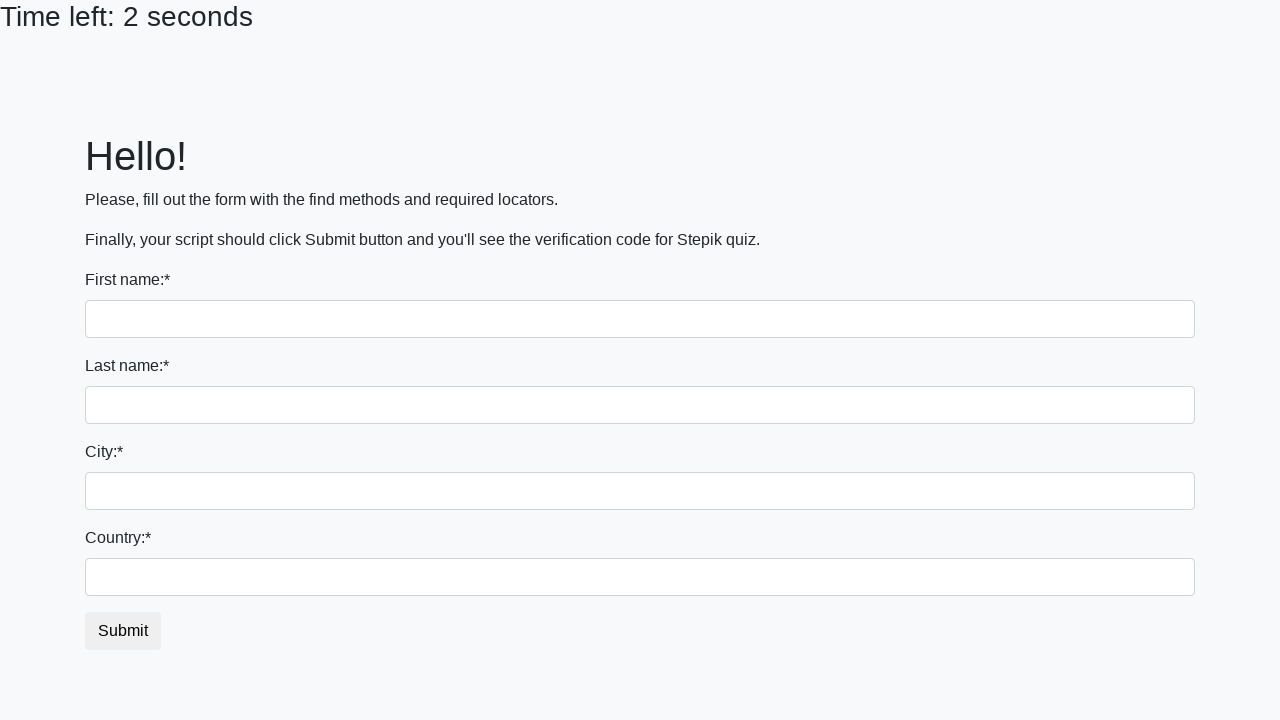

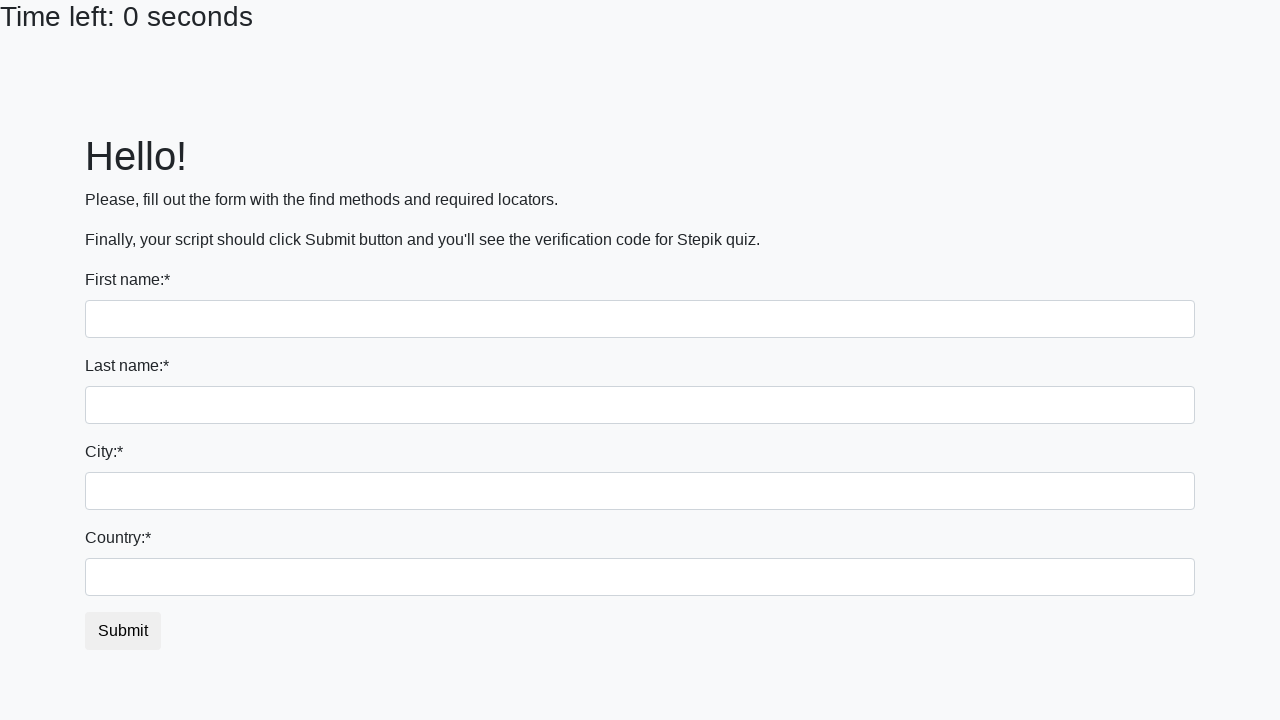